Tests editing a todo item by double-clicking and entering new text

Starting URL: https://demo.playwright.dev/todomvc

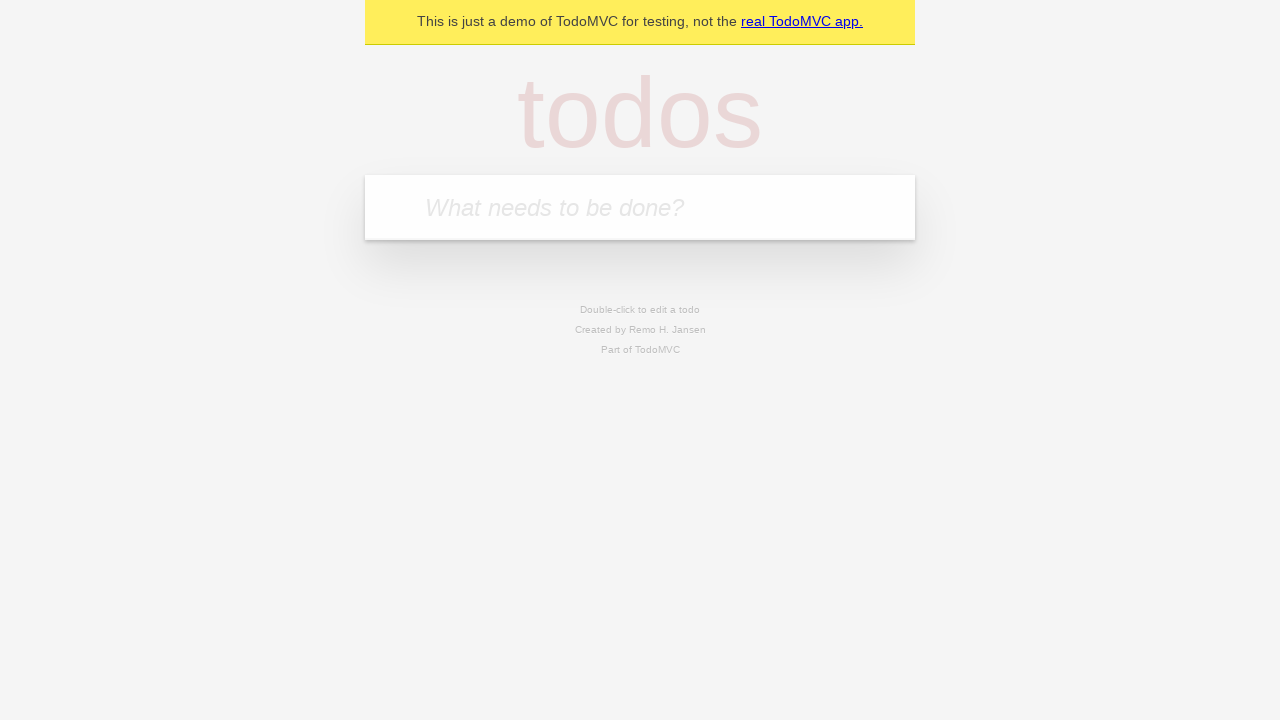

Filled new todo input with 'buy some cheese' on .new-todo
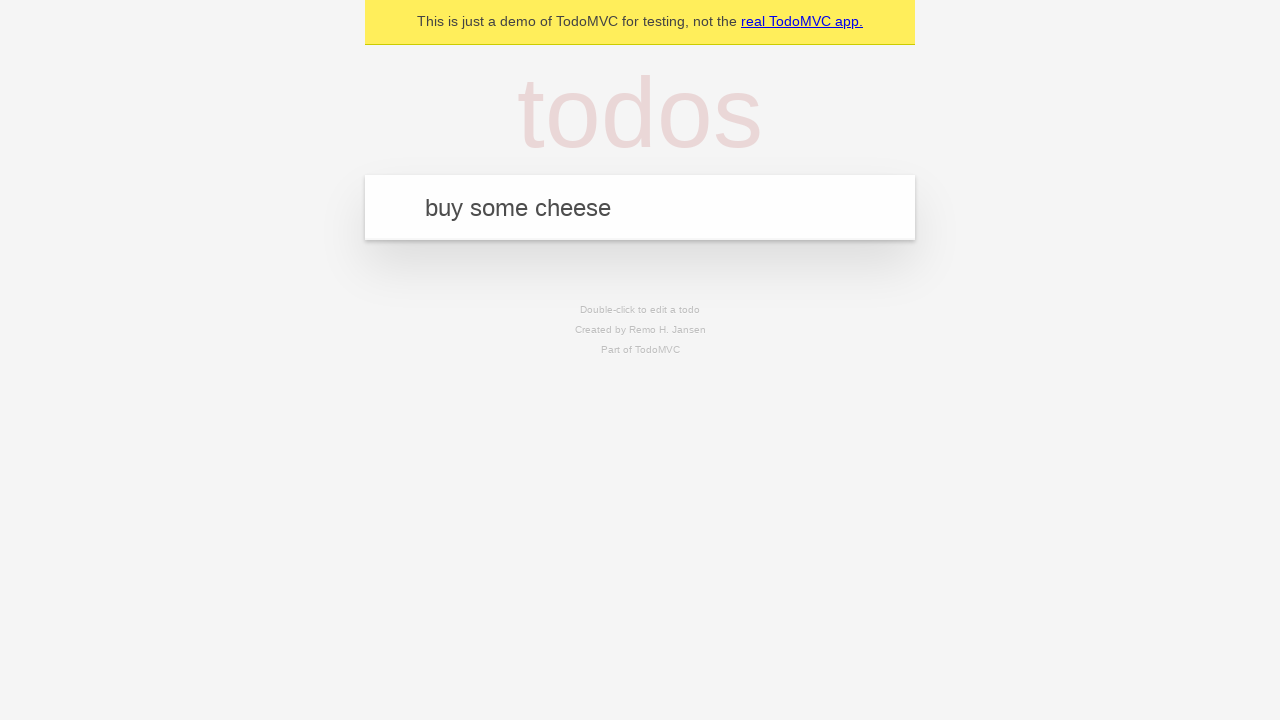

Pressed Enter to create first todo item on .new-todo
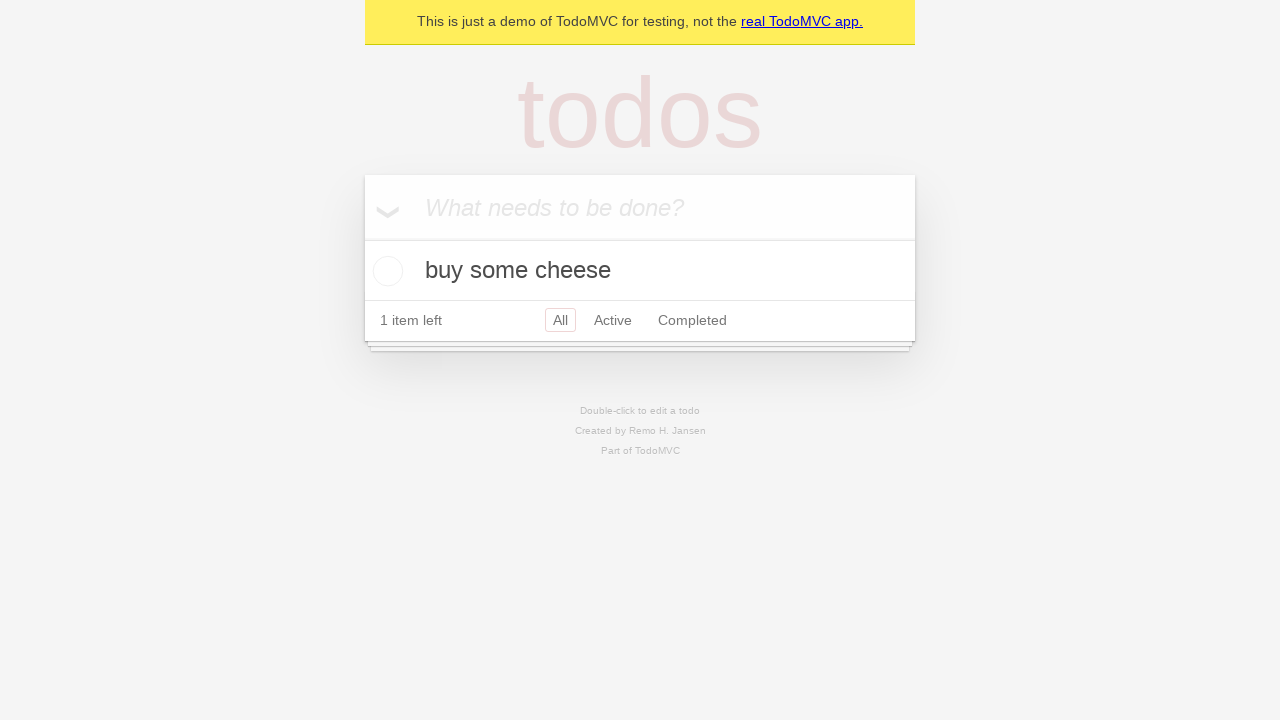

Filled new todo input with 'feed the cat' on .new-todo
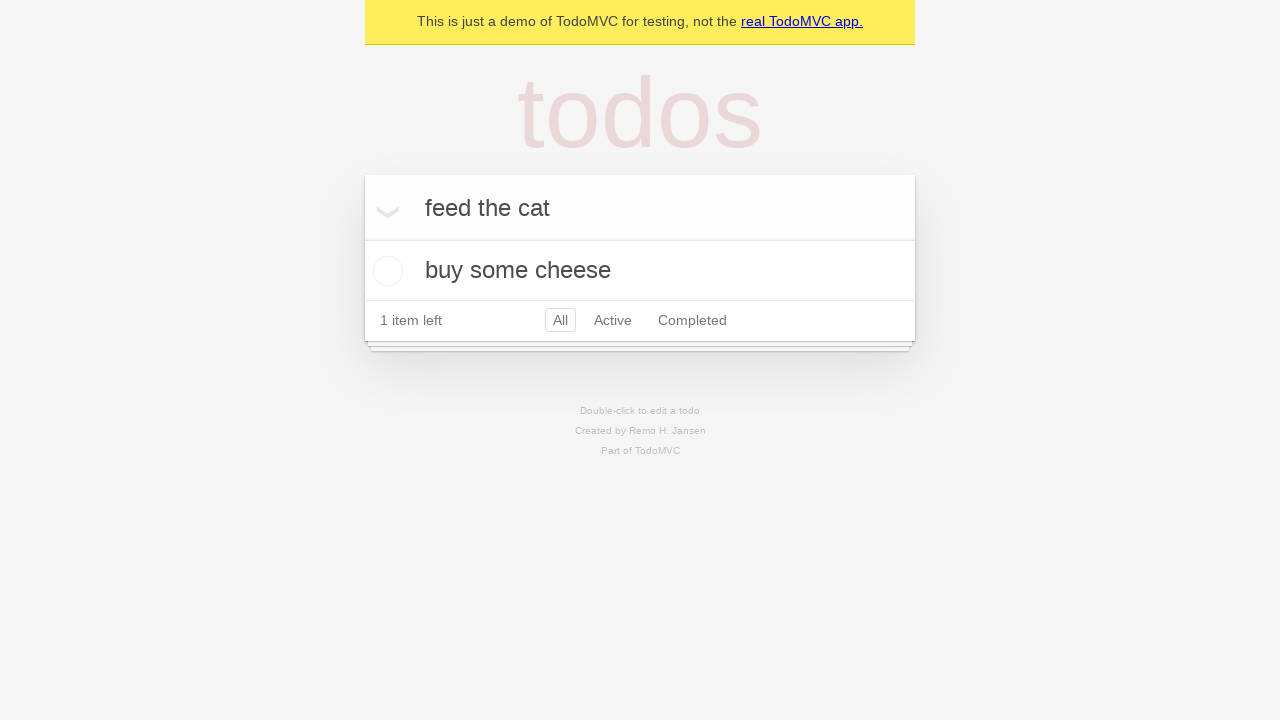

Pressed Enter to create second todo item on .new-todo
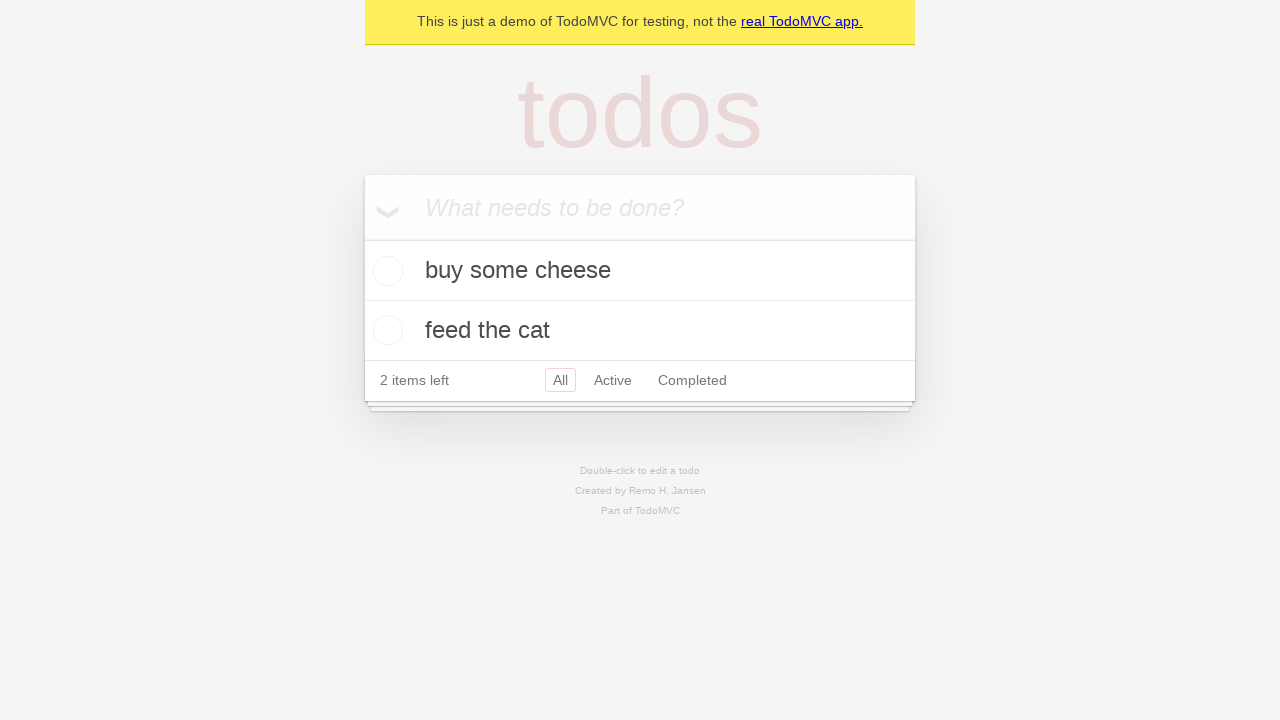

Filled new todo input with 'book a doctors appointment' on .new-todo
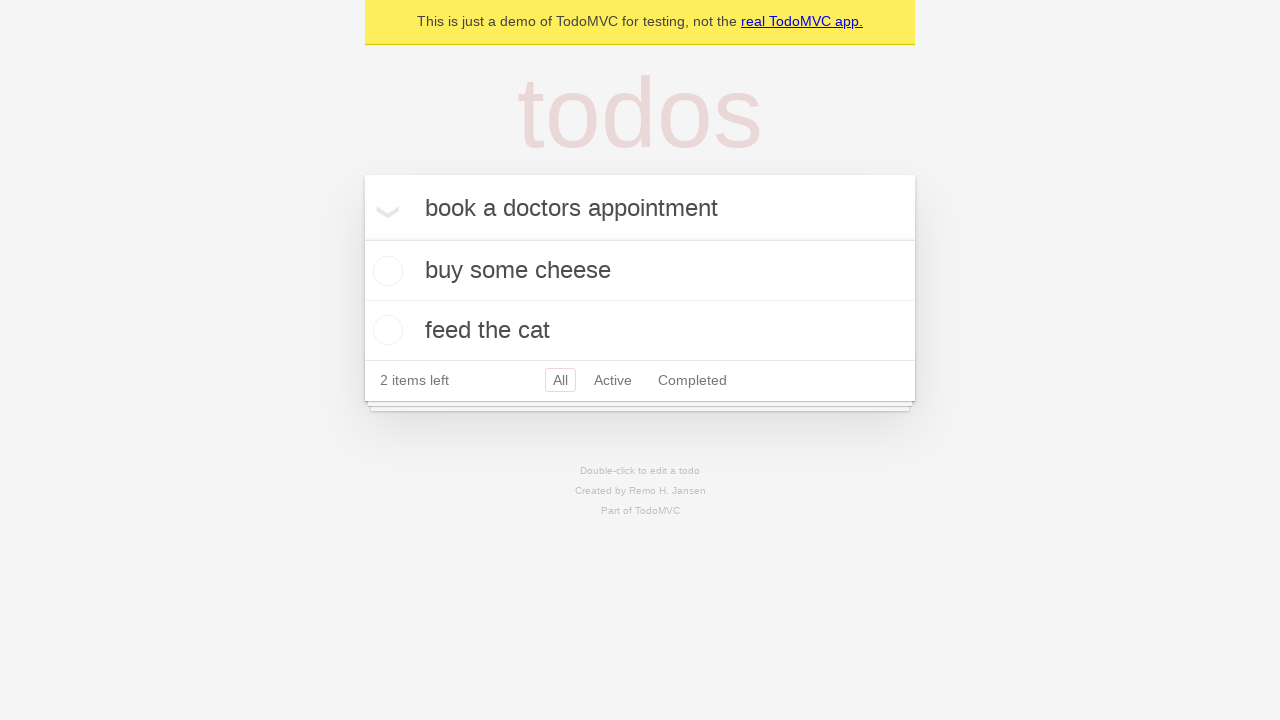

Pressed Enter to create third todo item on .new-todo
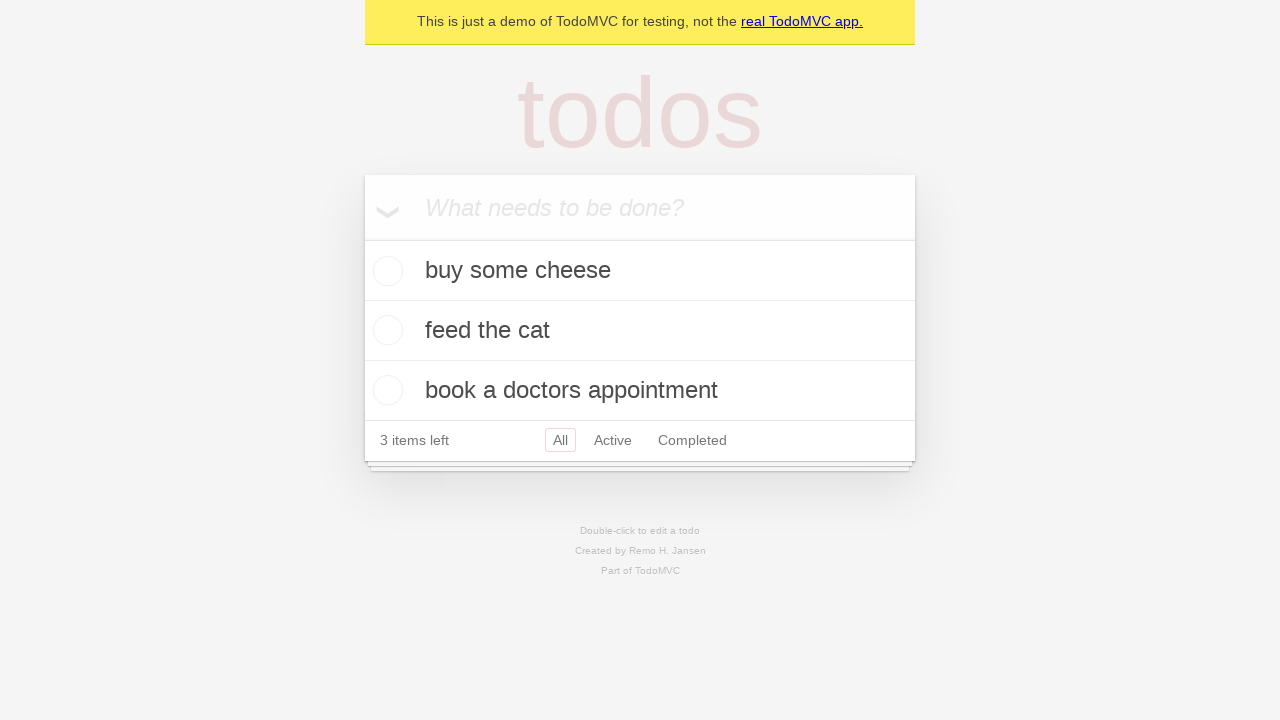

Waited for all three todo items to appear
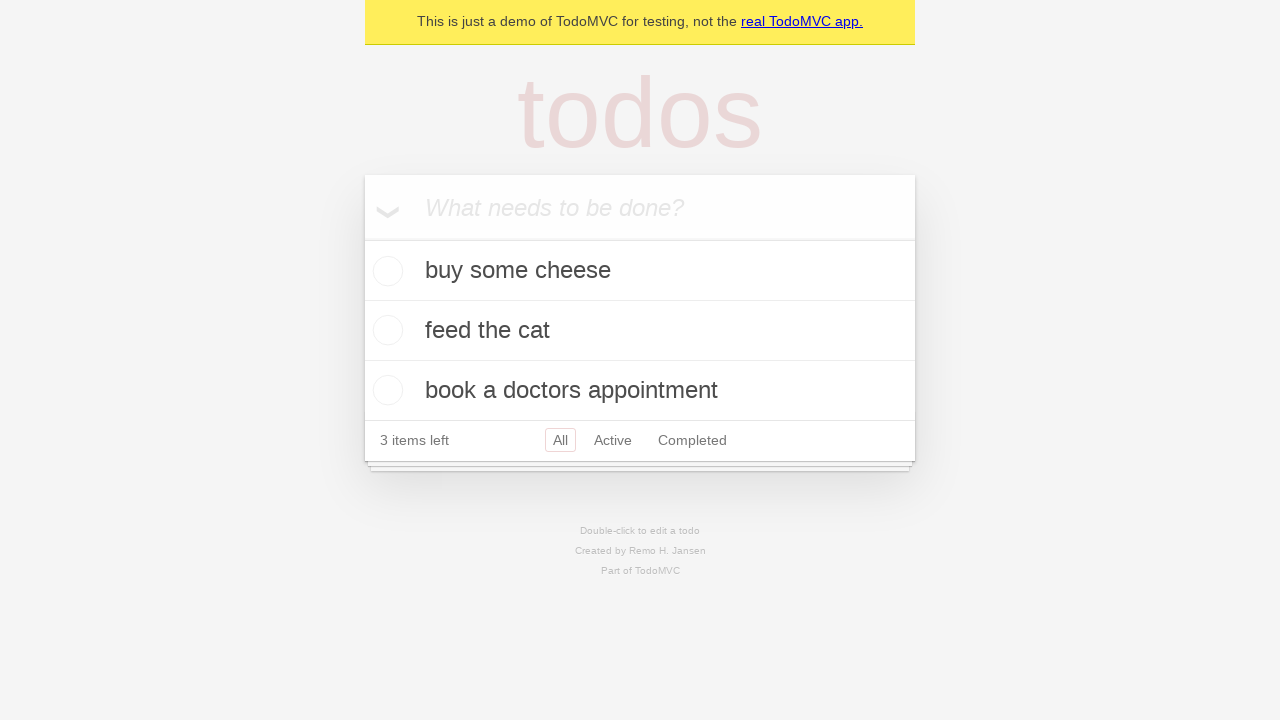

Double-clicked second todo item to enter edit mode at (640, 331) on .todo-list li >> nth=1
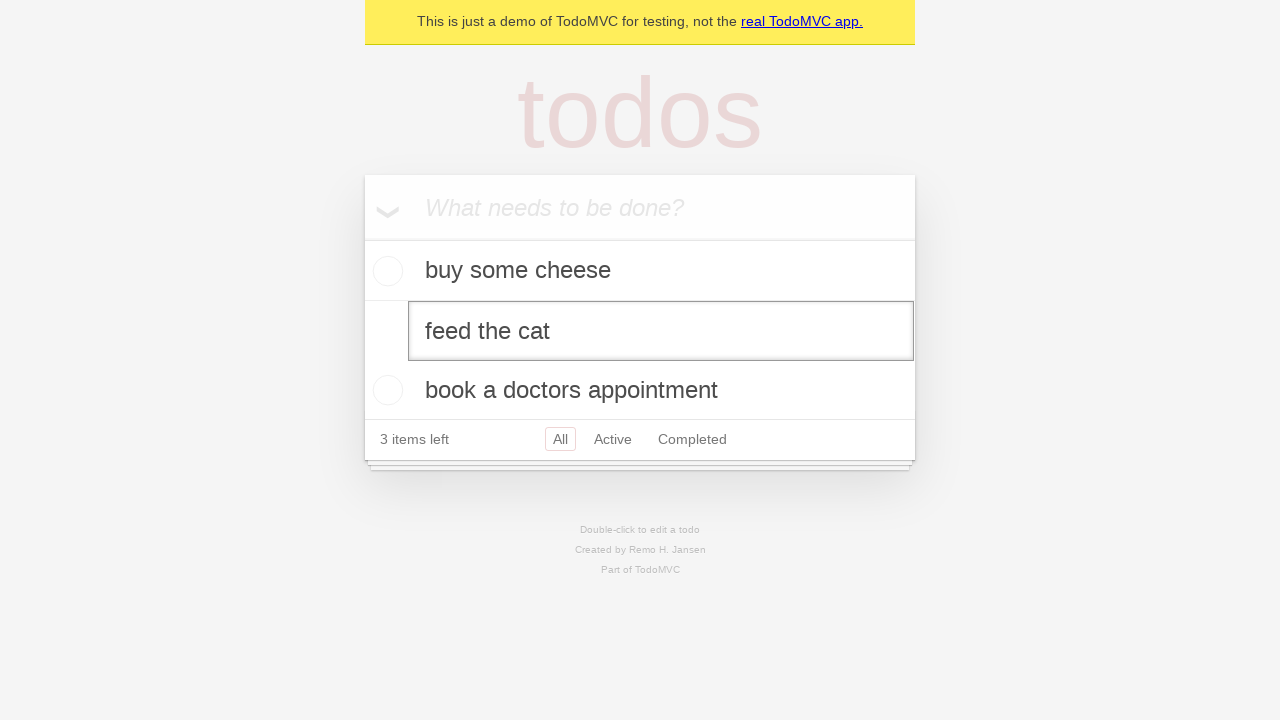

Filled edit field with 'buy some sausages' on .todo-list li >> nth=1 >> .edit
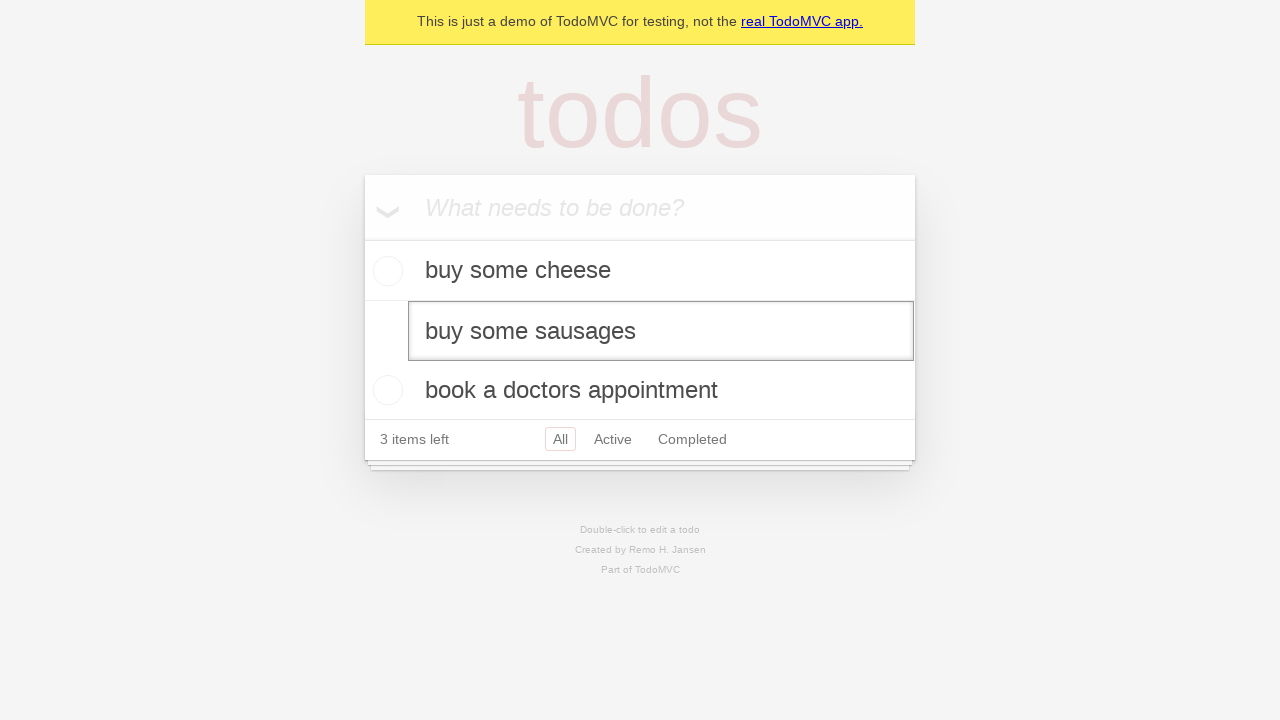

Pressed Enter to confirm the edited todo item on .todo-list li >> nth=1 >> .edit
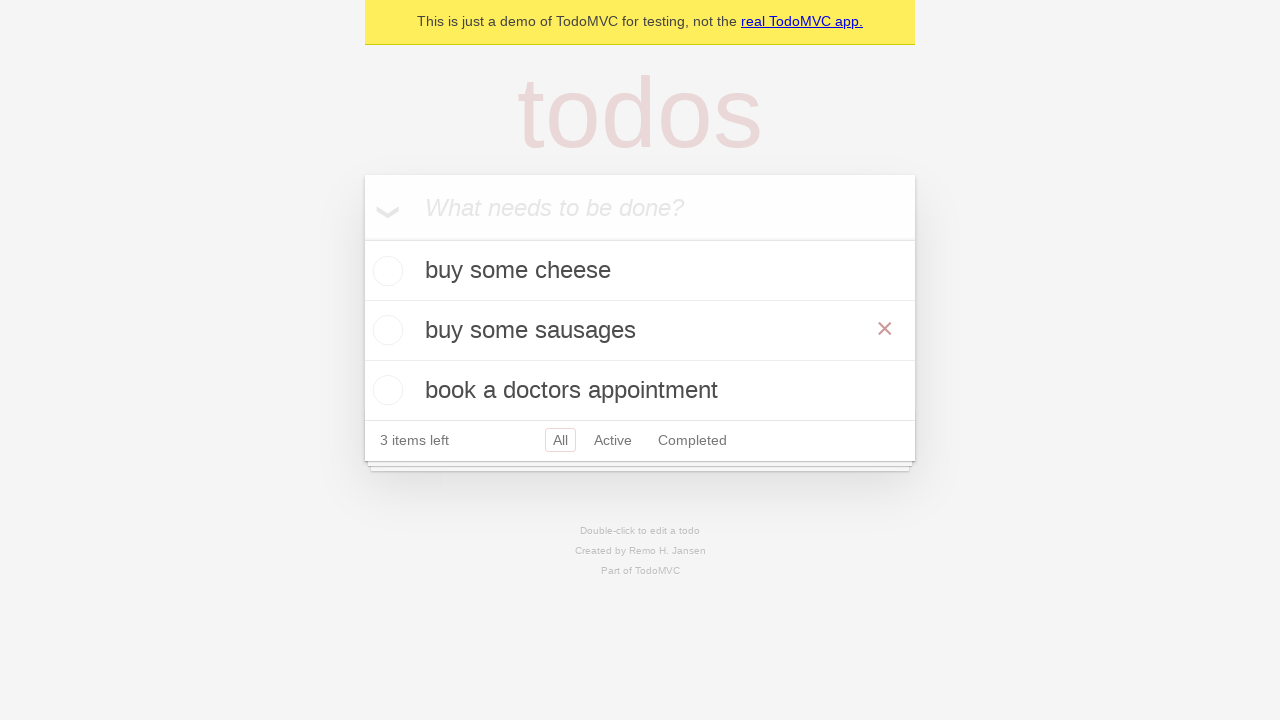

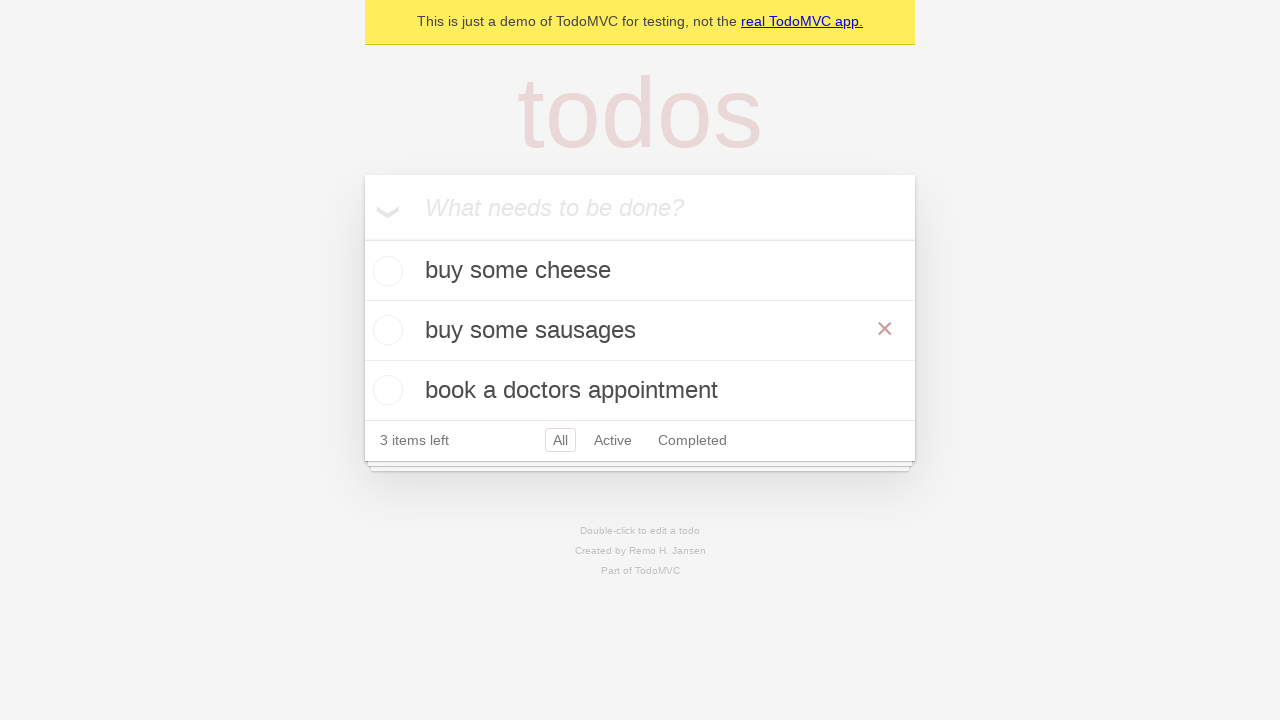